Tests that todo data persists after page reload

Starting URL: https://demo.playwright.dev/todomvc

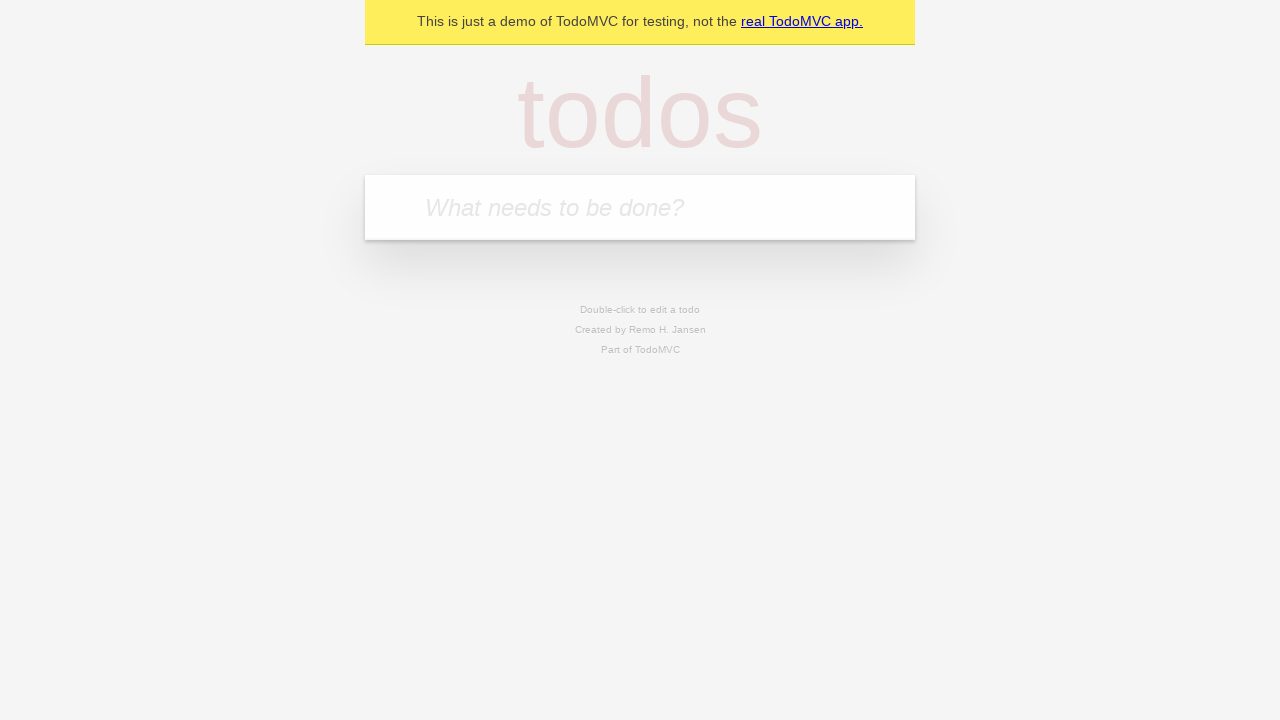

Filled todo input with 'buy some cheese' on internal:attr=[placeholder="What needs to be done?"i]
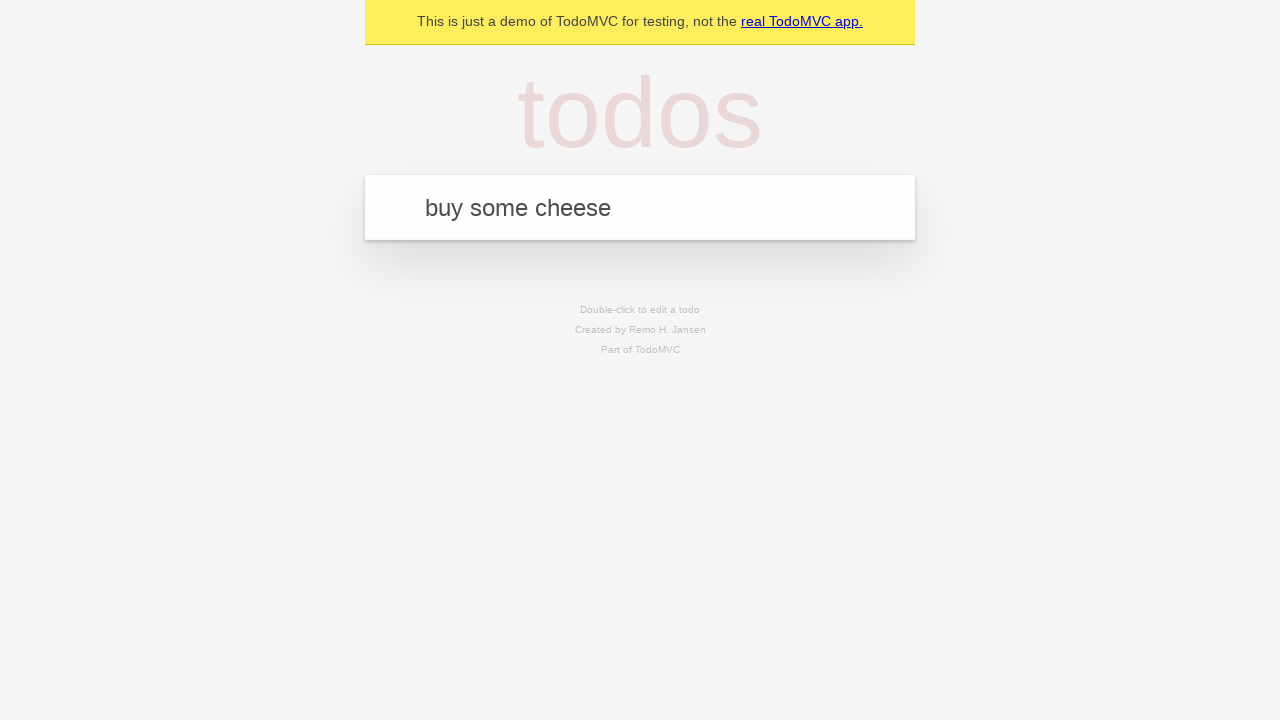

Pressed Enter to create todo 'buy some cheese' on internal:attr=[placeholder="What needs to be done?"i]
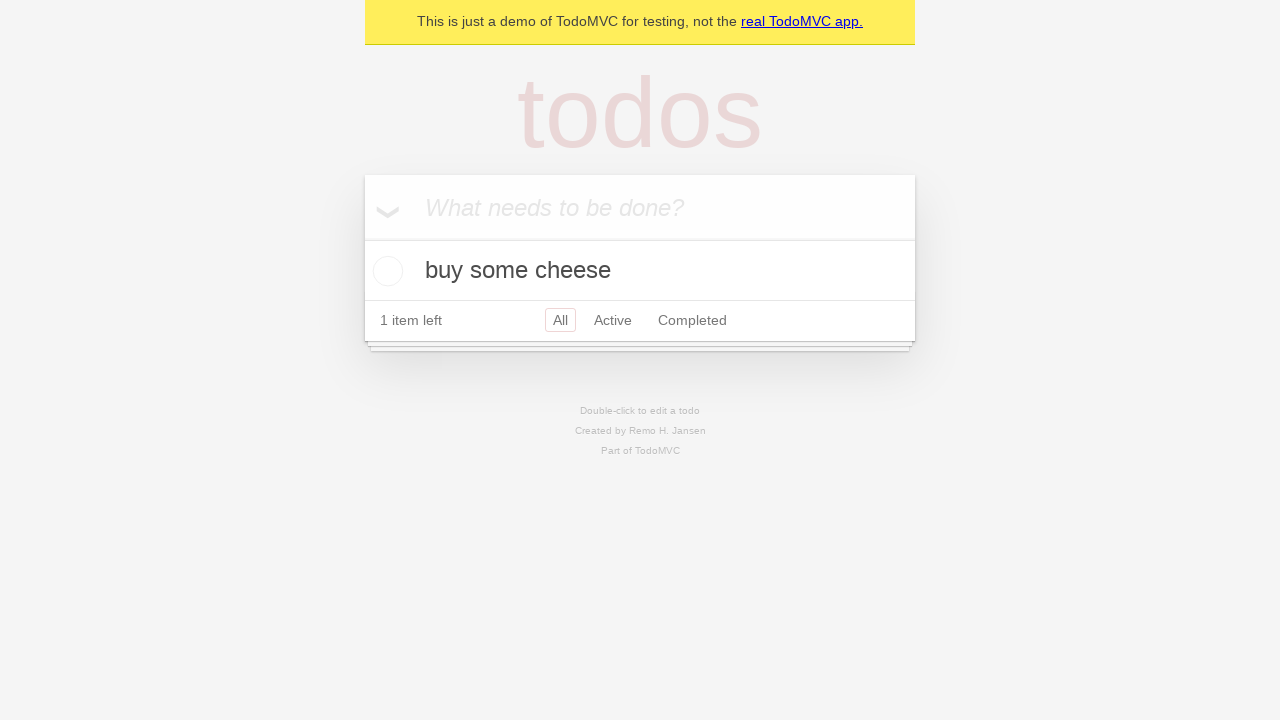

Filled todo input with 'feed the cat' on internal:attr=[placeholder="What needs to be done?"i]
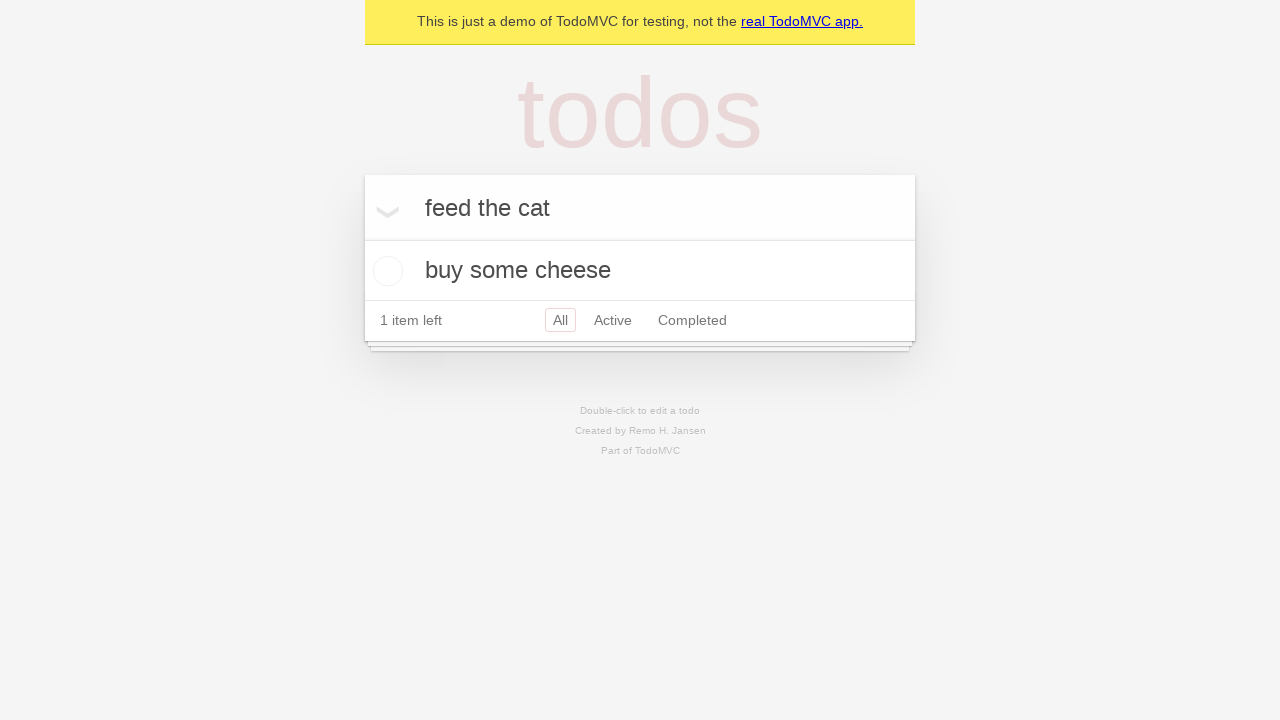

Pressed Enter to create todo 'feed the cat' on internal:attr=[placeholder="What needs to be done?"i]
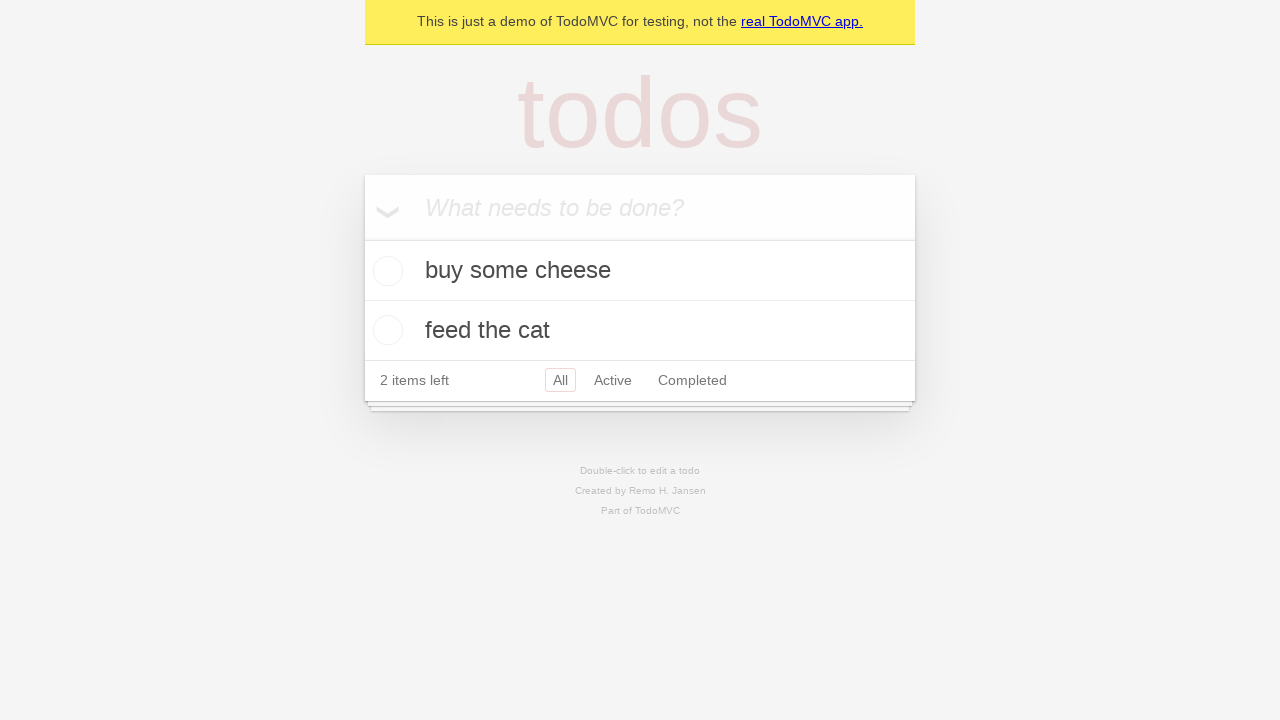

Checked the first todo item at (385, 271) on internal:testid=[data-testid="todo-item"s] >> nth=0 >> internal:role=checkbox
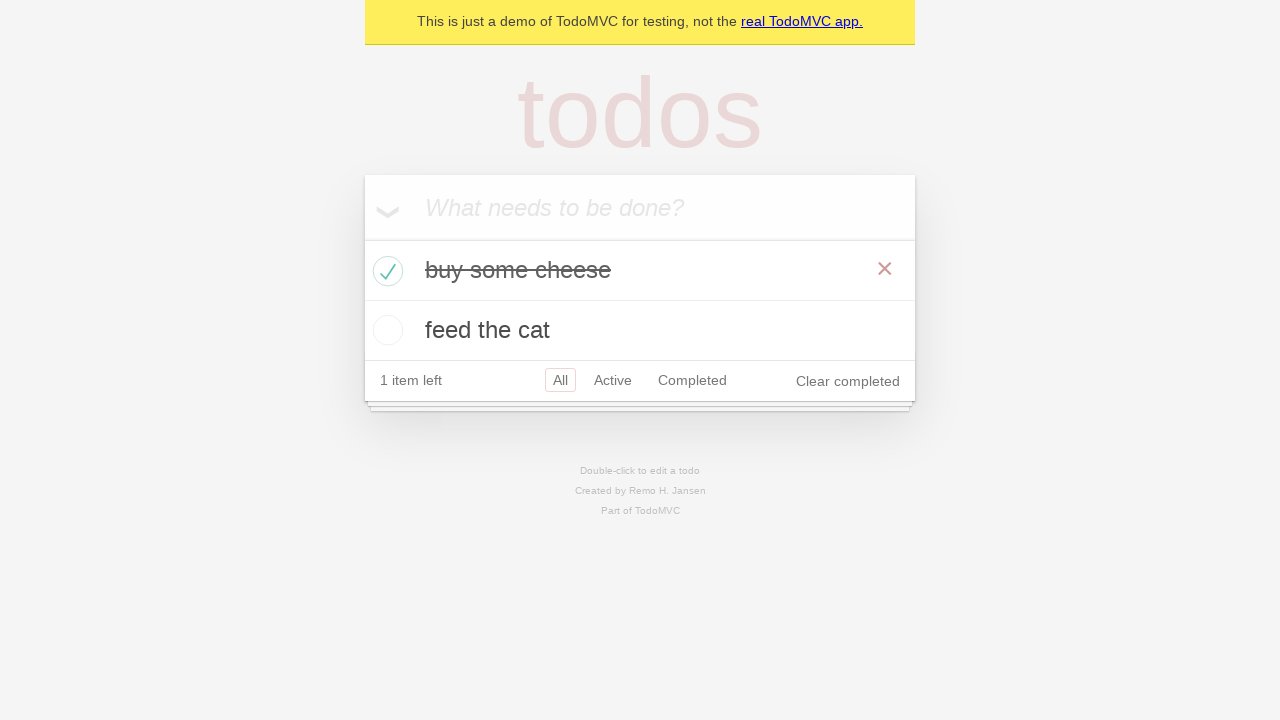

Reloaded the page to test data persistence
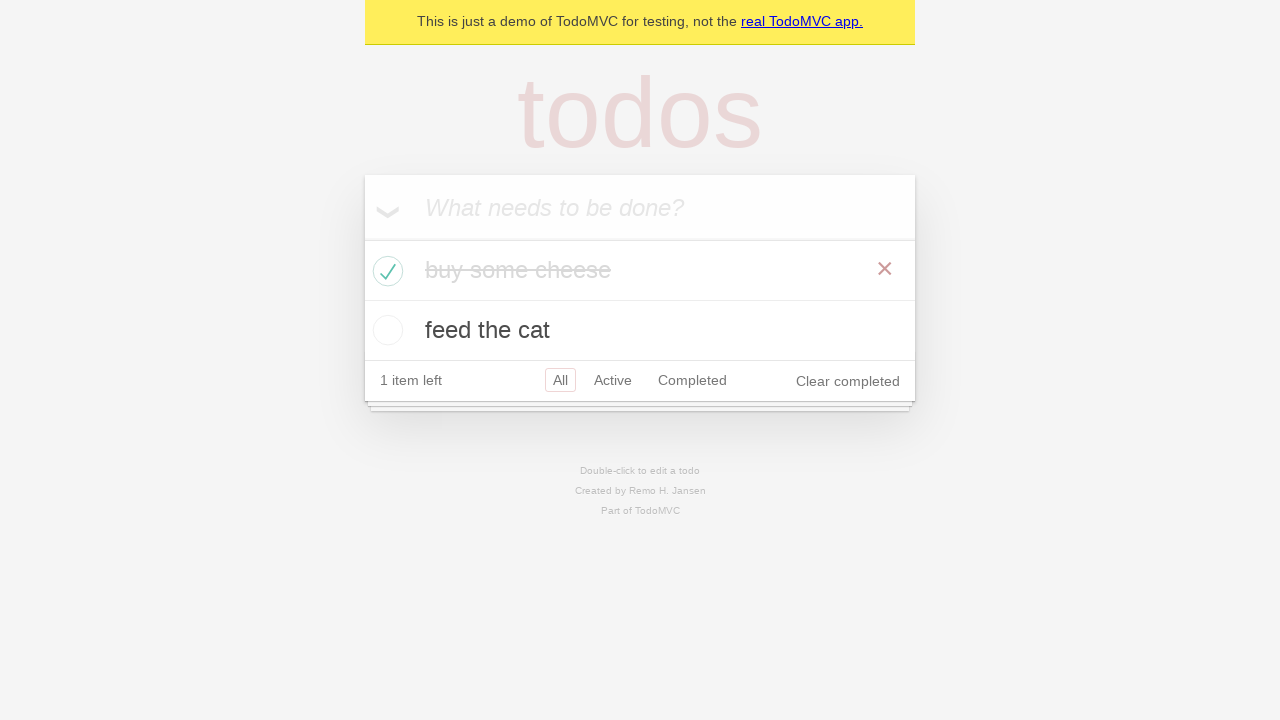

Waited for todo items to load after page reload
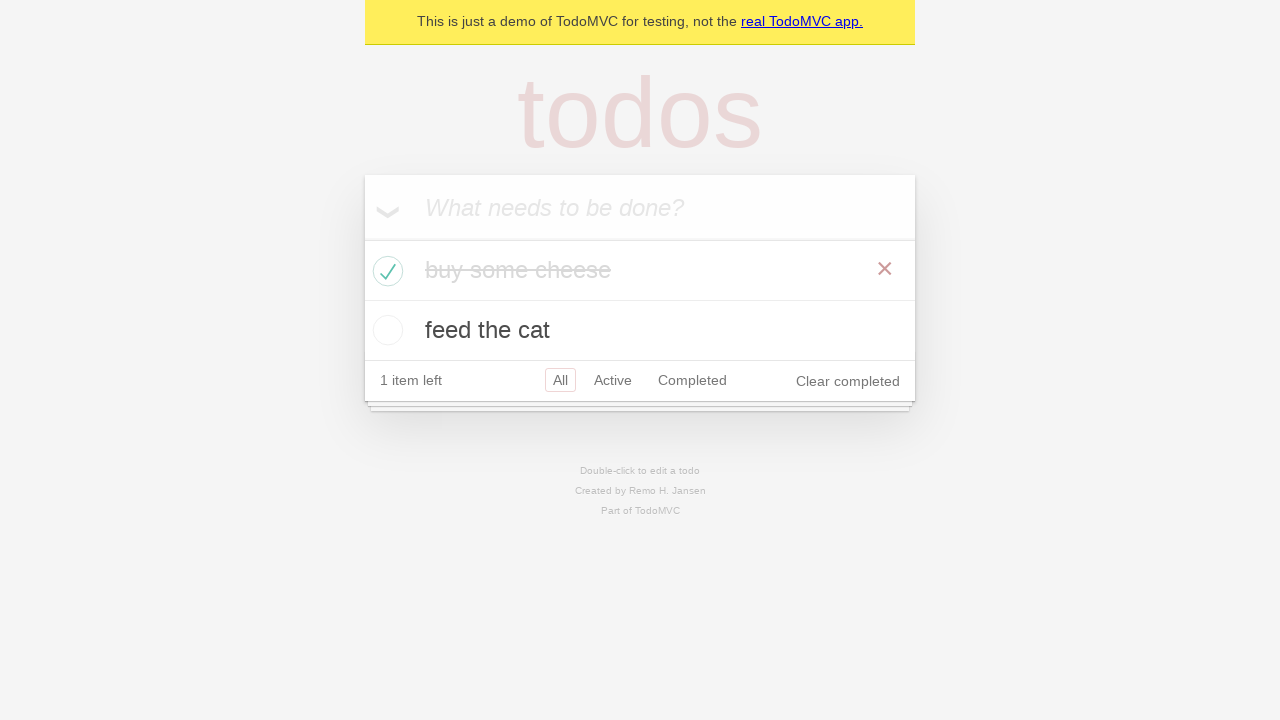

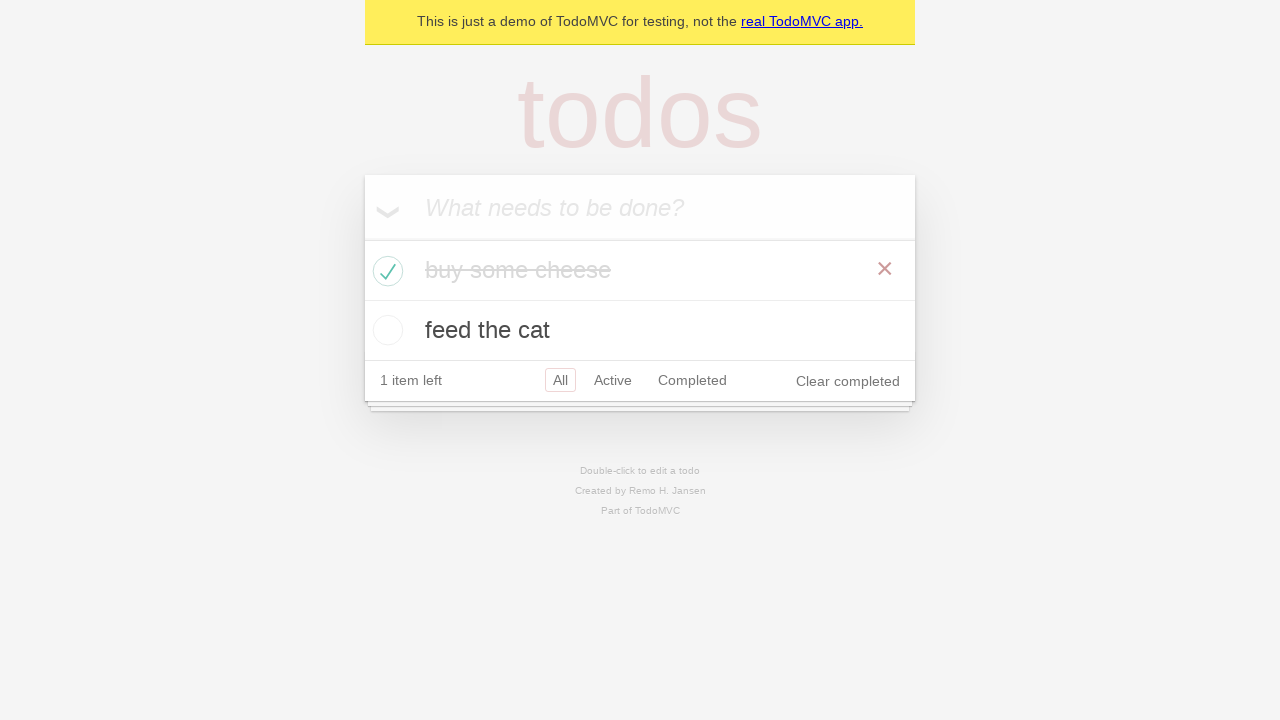